Tests an explicit wait scenario where the user waits for a price to change to $100, clicks a Book button, solves a math captcha by calculating a logarithmic expression, and submits the answer.

Starting URL: https://suninjuly.github.io/explicit_wait2.html

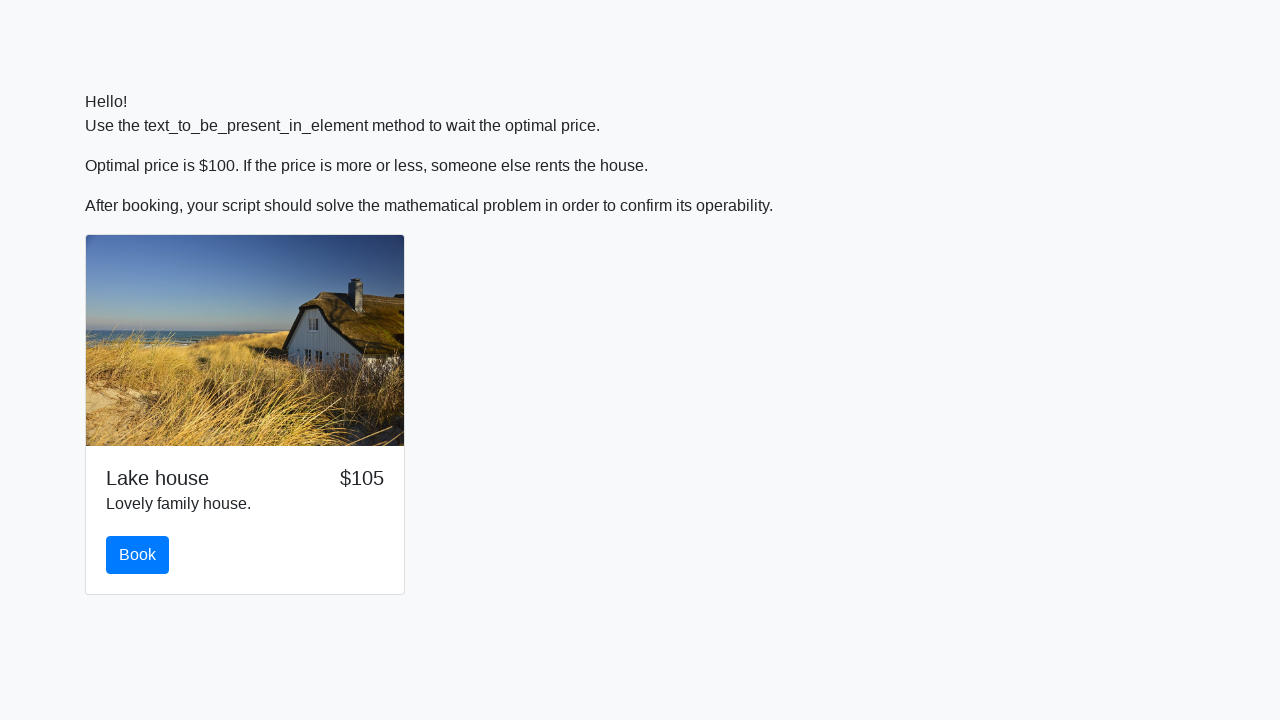

Located the Book button
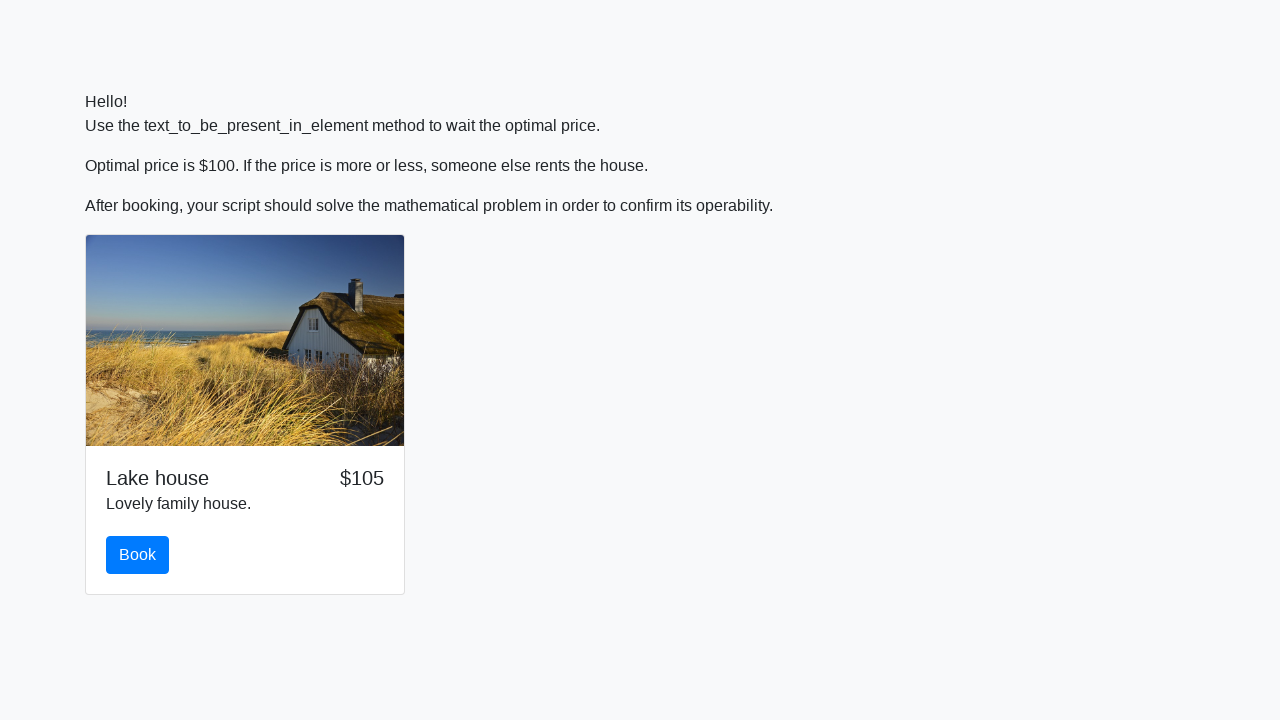

Waited for price to change to $100
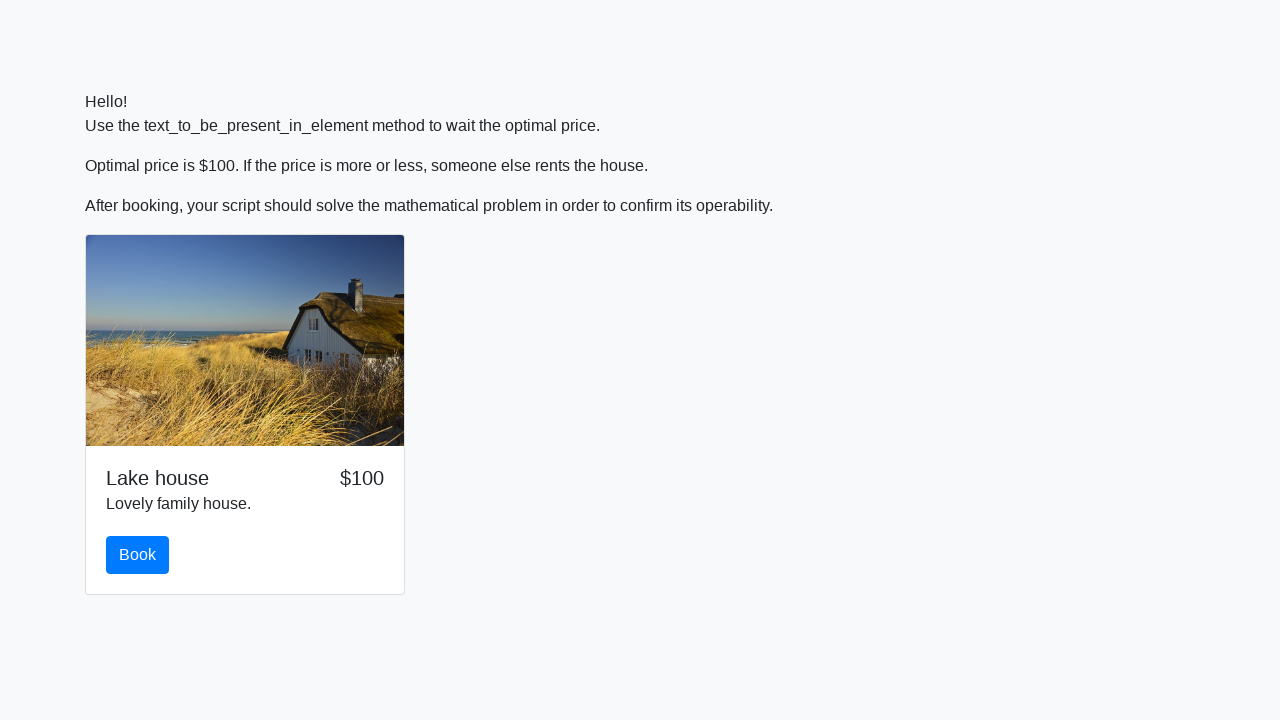

Clicked the Book button at (138, 555) on #book
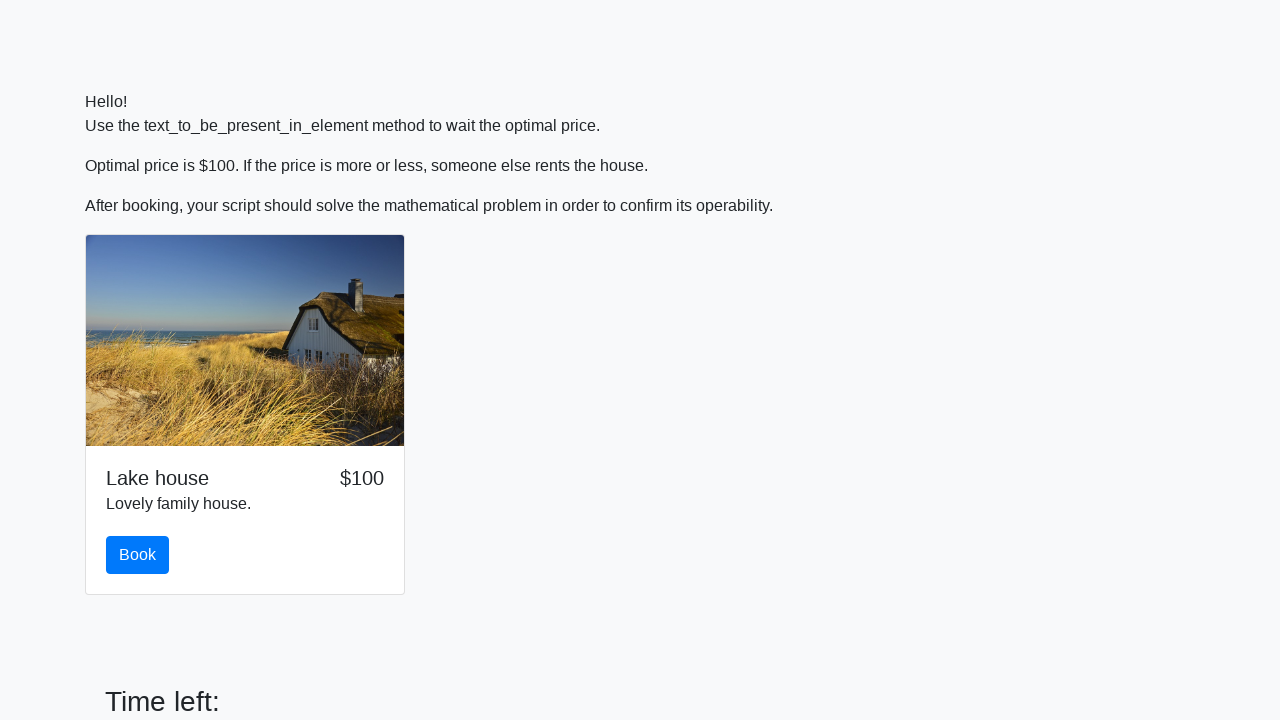

Retrieved x value from captcha: 445
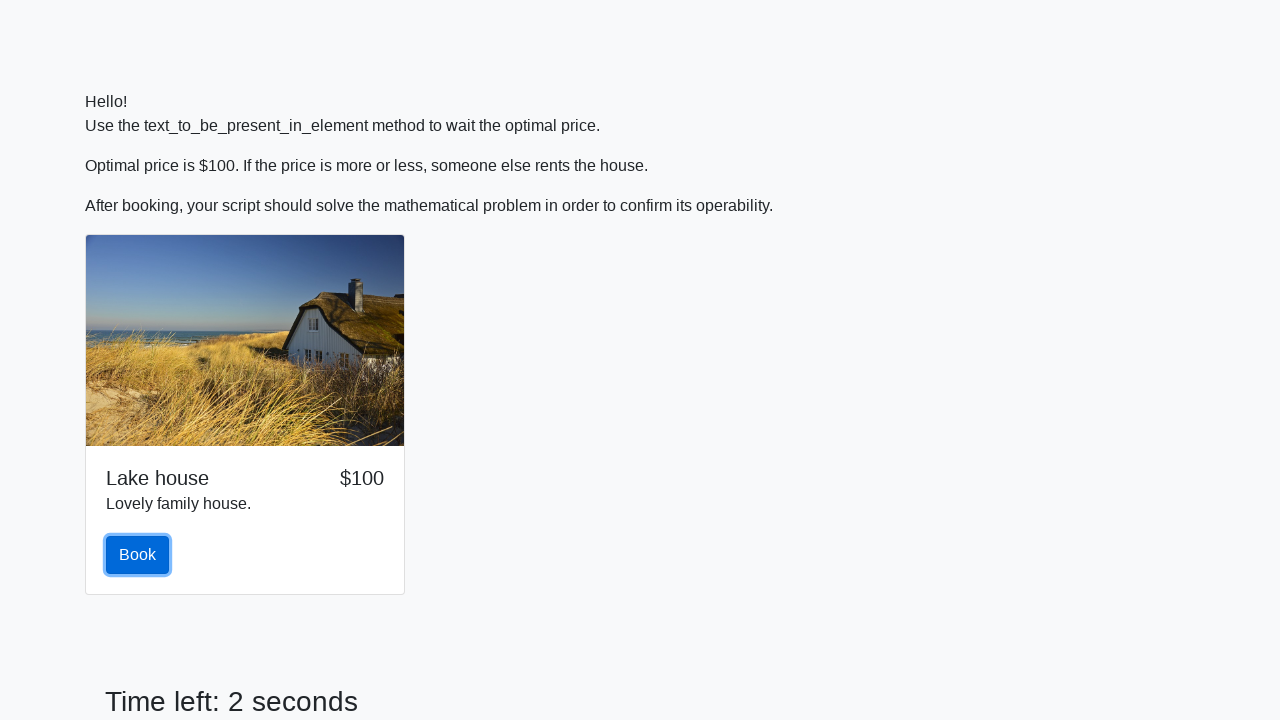

Calculated logarithmic expression result: 2.3728383049796977
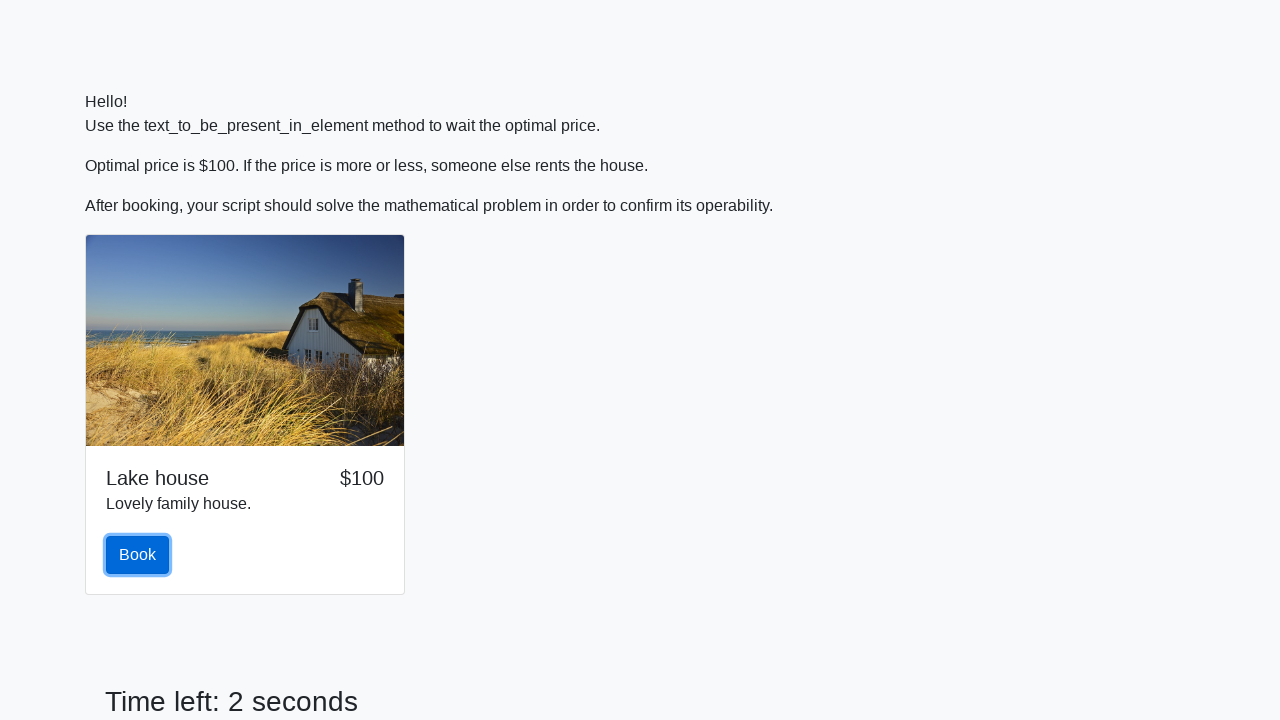

Filled answer field with calculated value on #answer
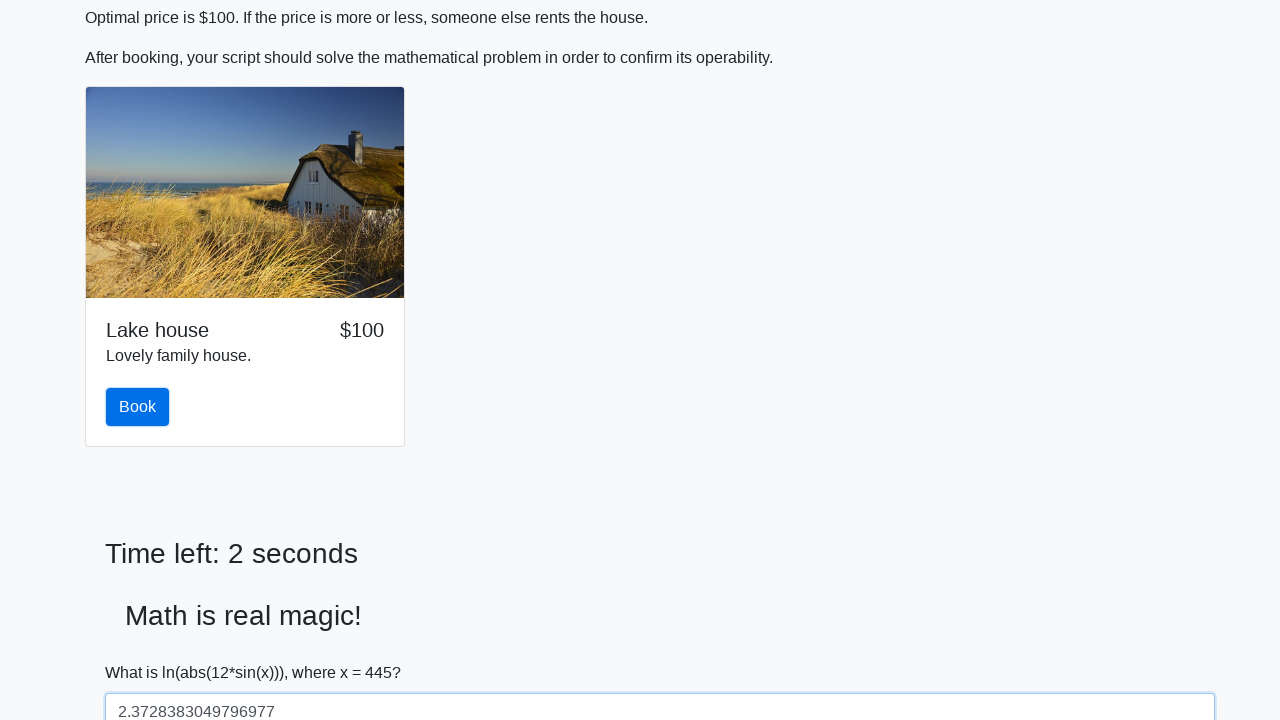

Clicked the Submit button at (143, 651) on #solve
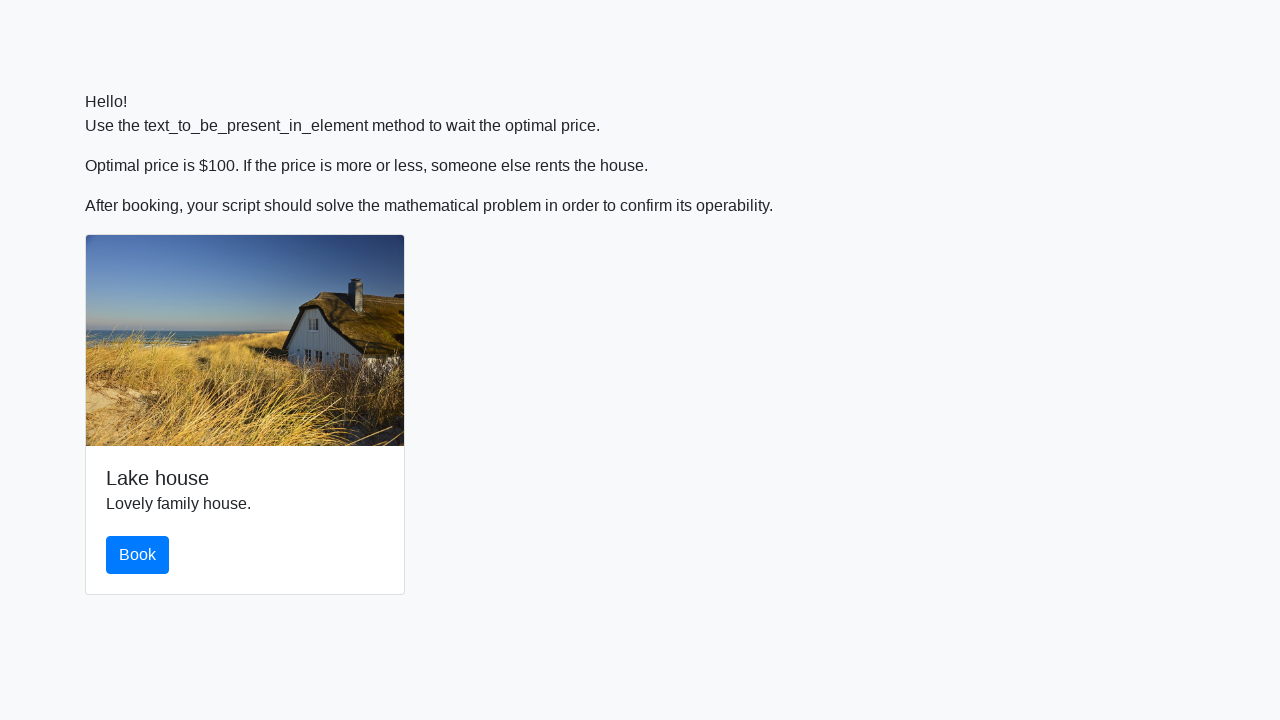

Set up dialog handler to accept alerts
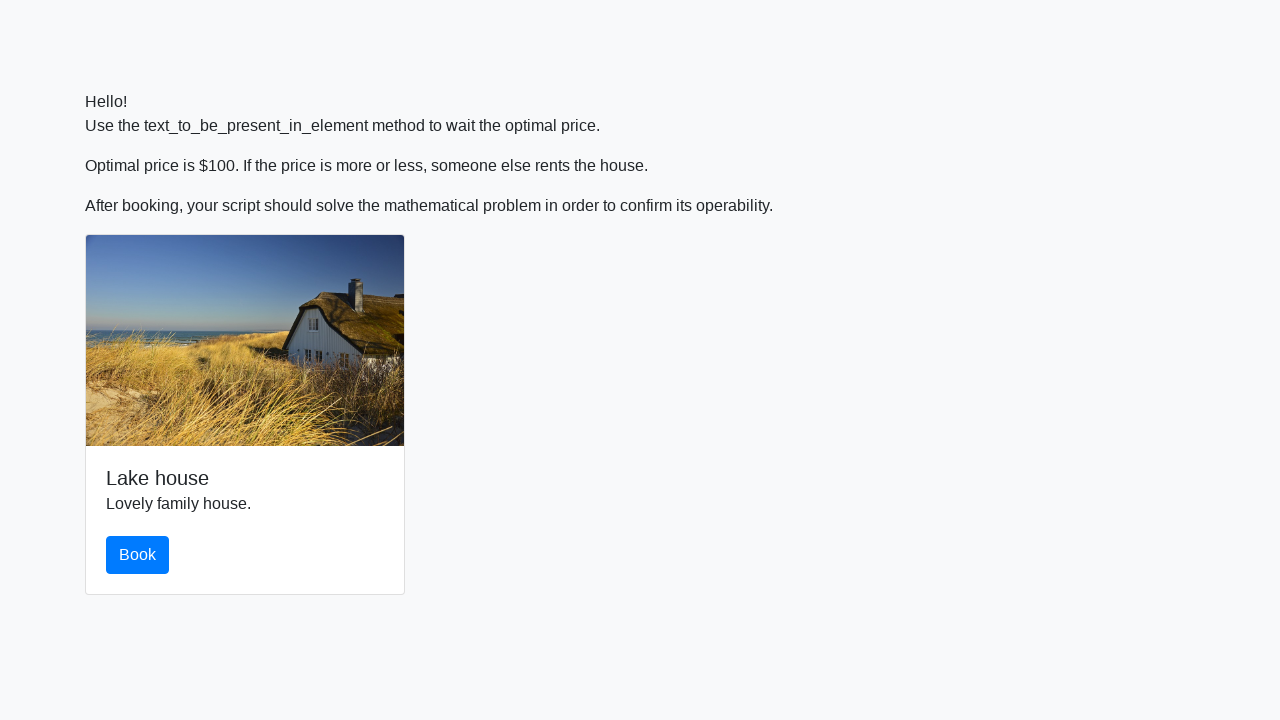

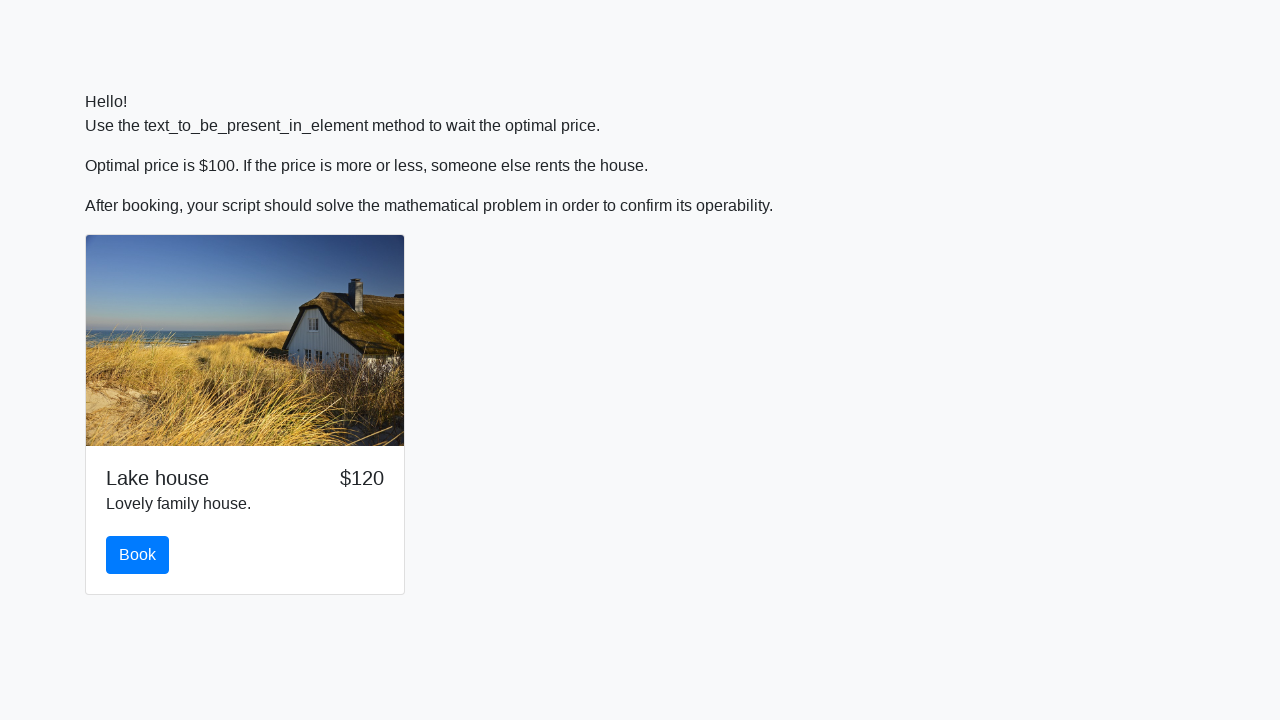